Clicks on the 404 status code link and verifies the status text is displayed

Starting URL: https://the-internet.herokuapp.com/status_codes

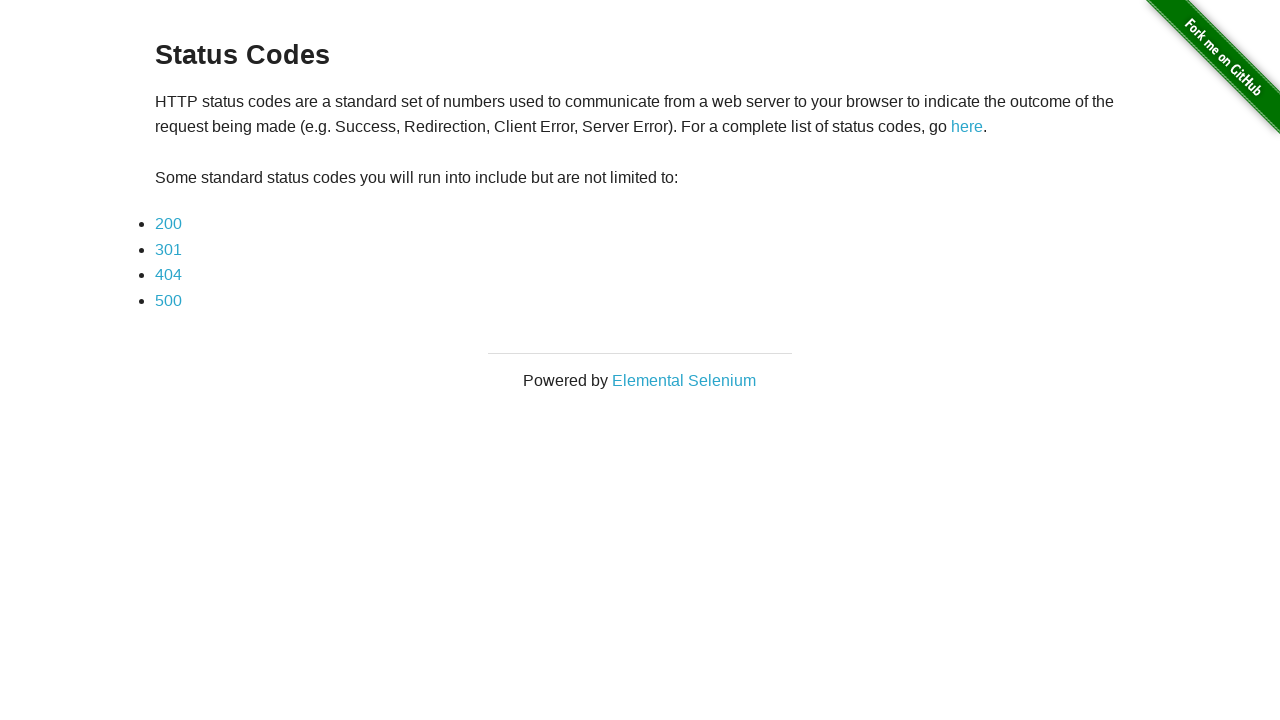

Clicked on the 404 status code link at (168, 275) on a[href*='404']
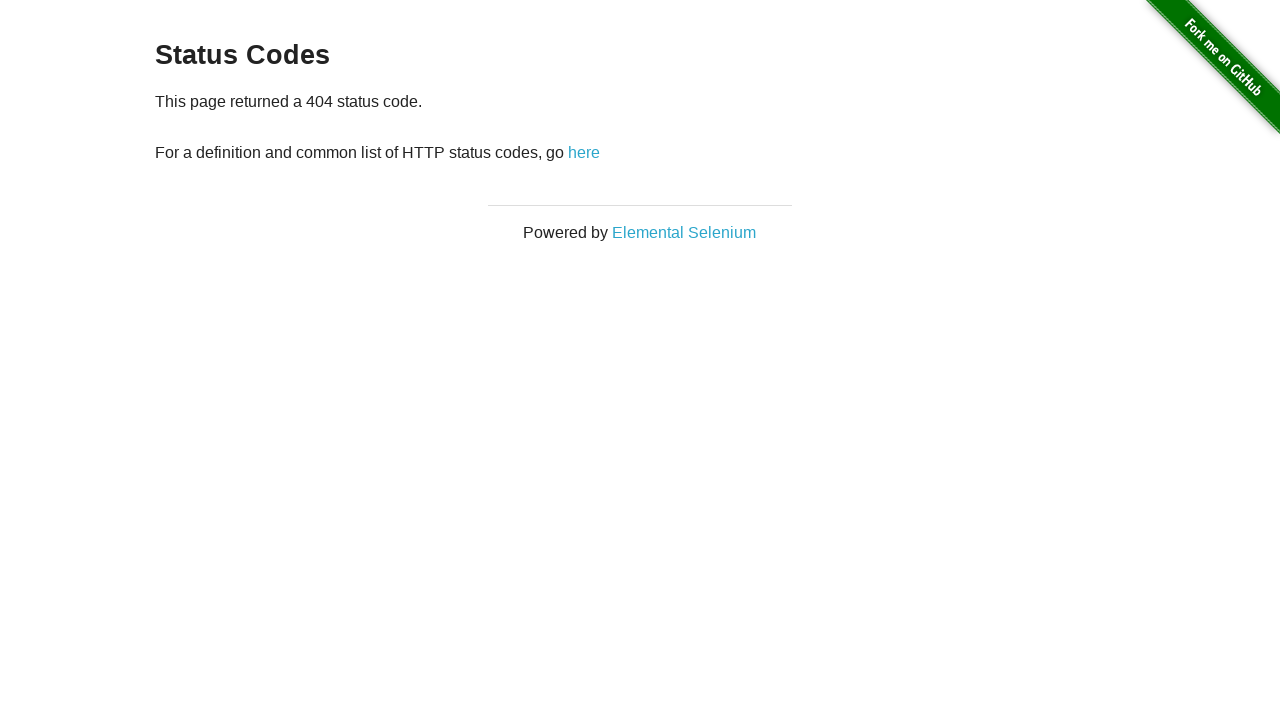

Retrieved status text from the page
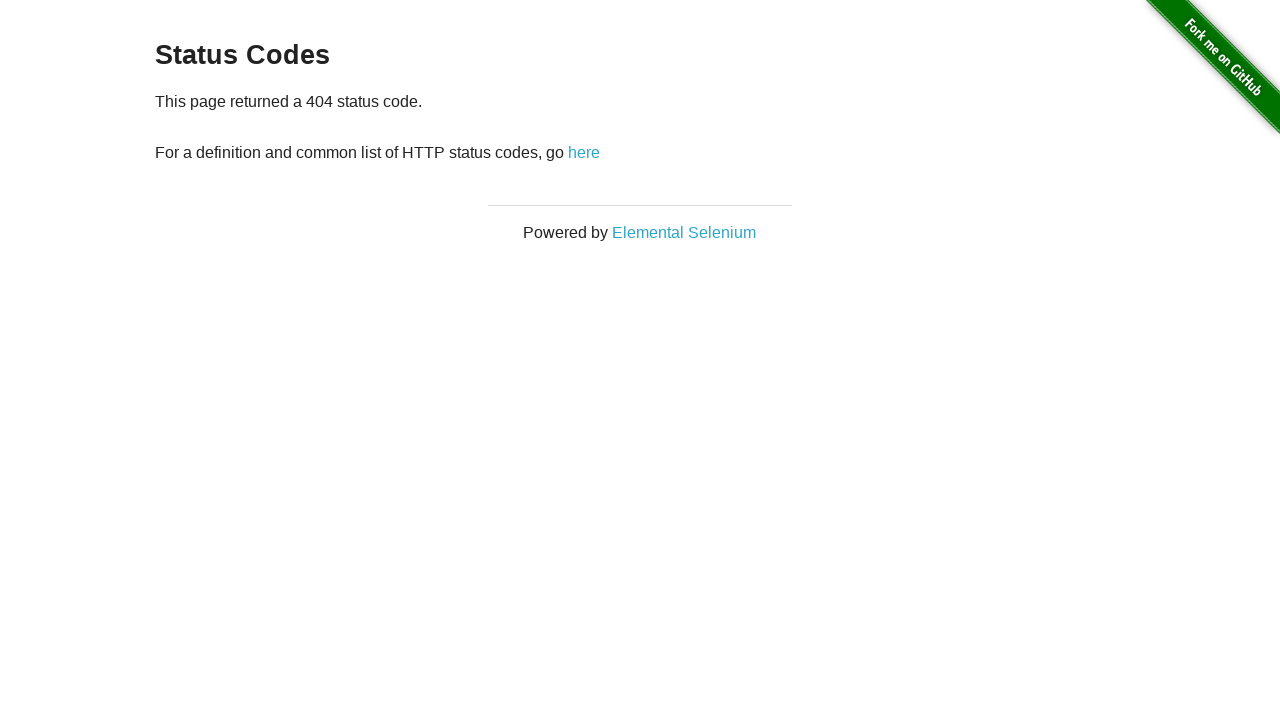

Navigated back to the previous page
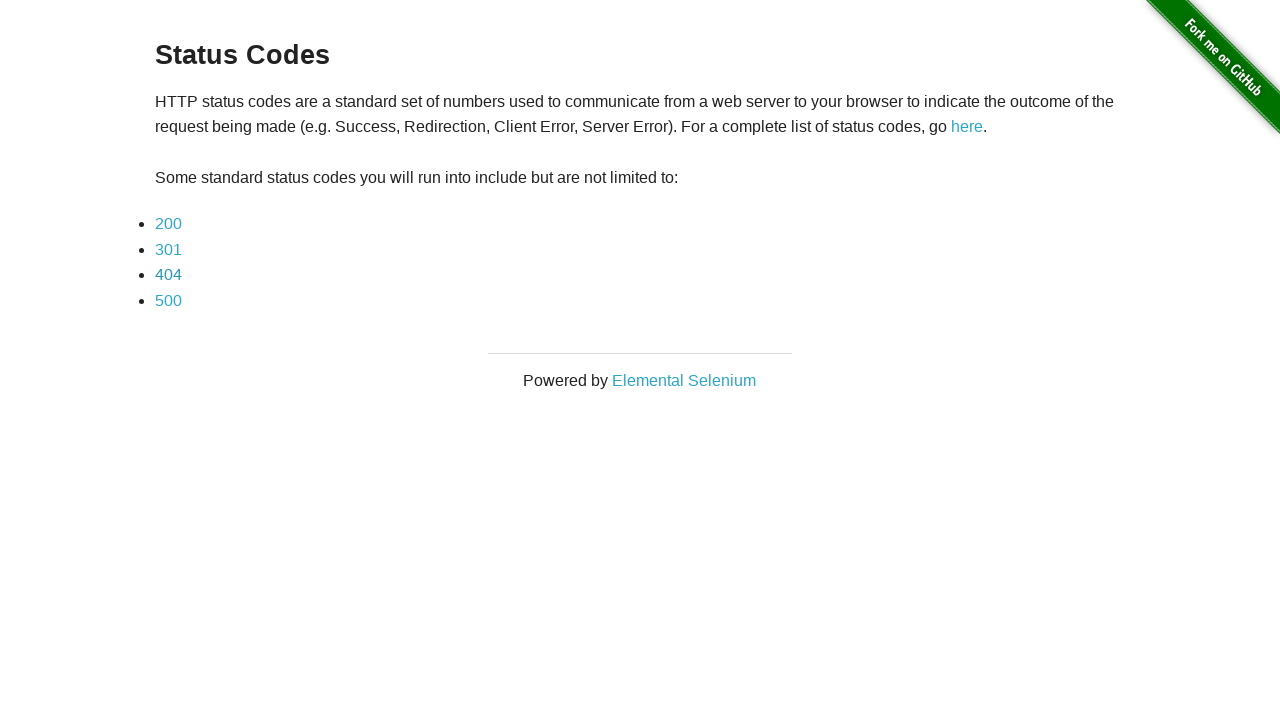

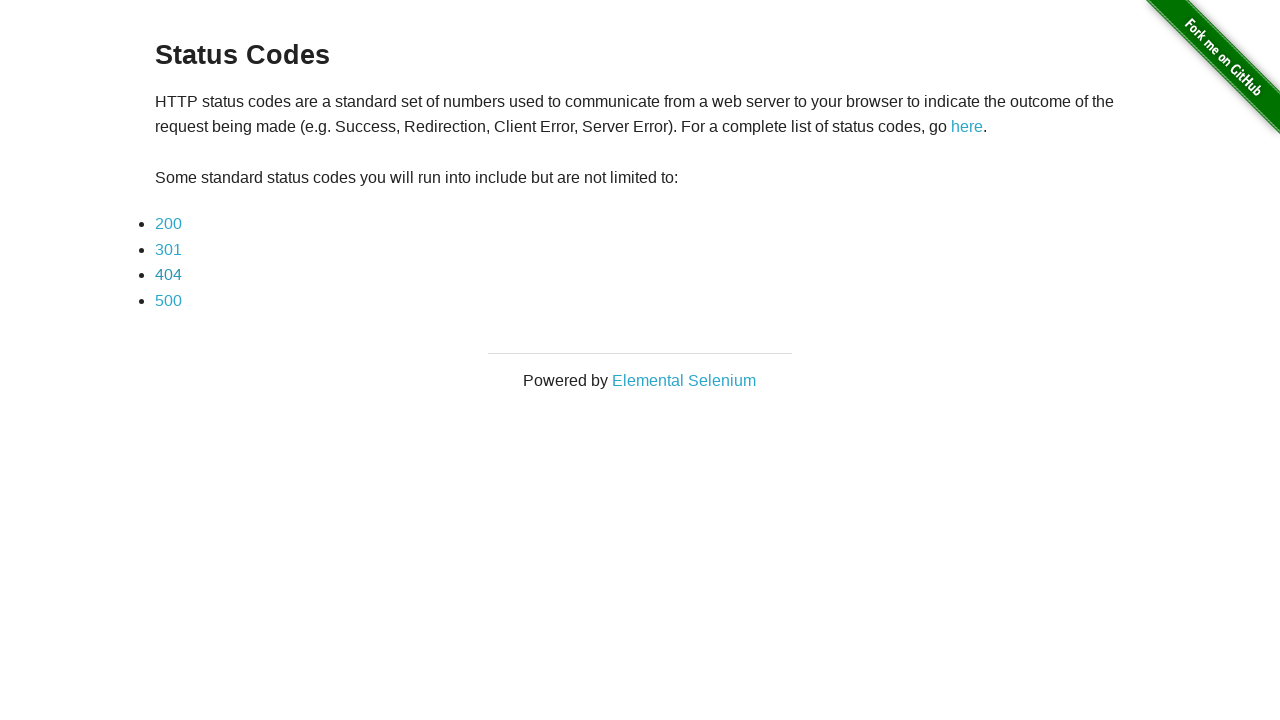